Tests a web calculator by performing a series of calculations: 7+2=9, 9/3=3, 3-2=1, then clears the display

Starting URL: https://www.automationtesting.co.uk/calculator.html

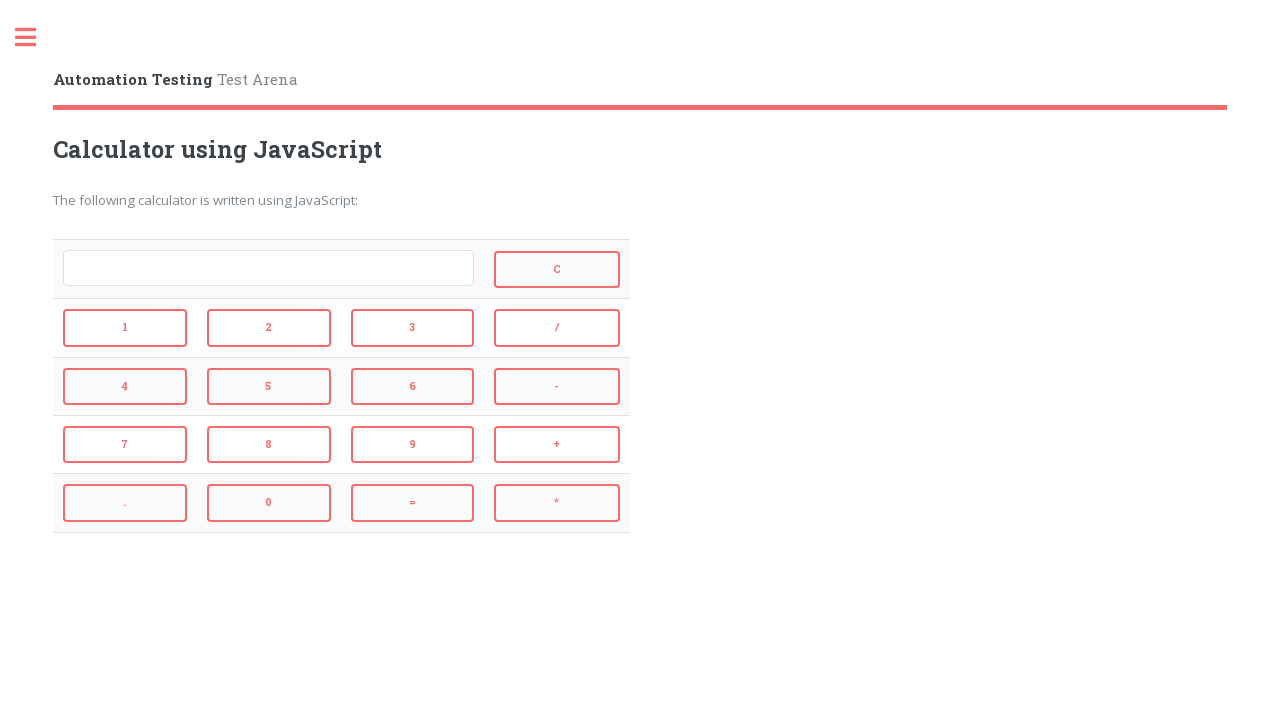

Clicked number 7 at (125, 445) on input[type='button'][value='7']
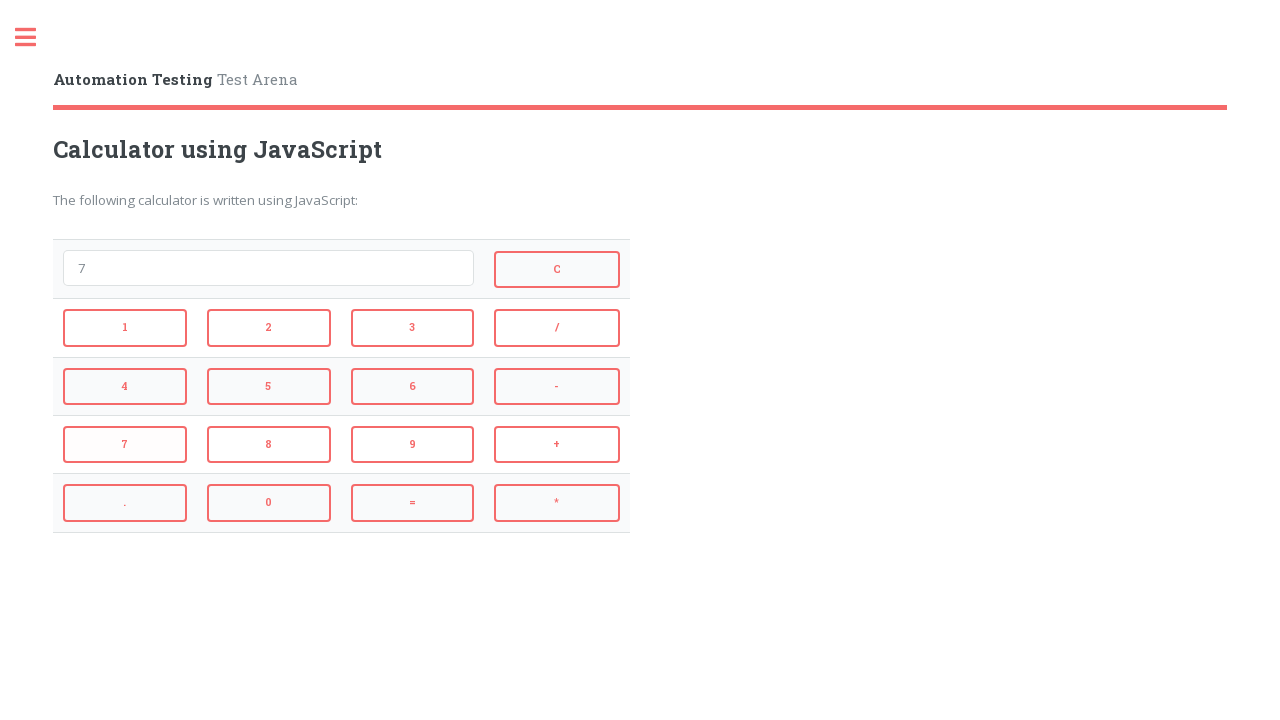

Clicked addition operator at (557, 445) on input[type='button'][value='+']
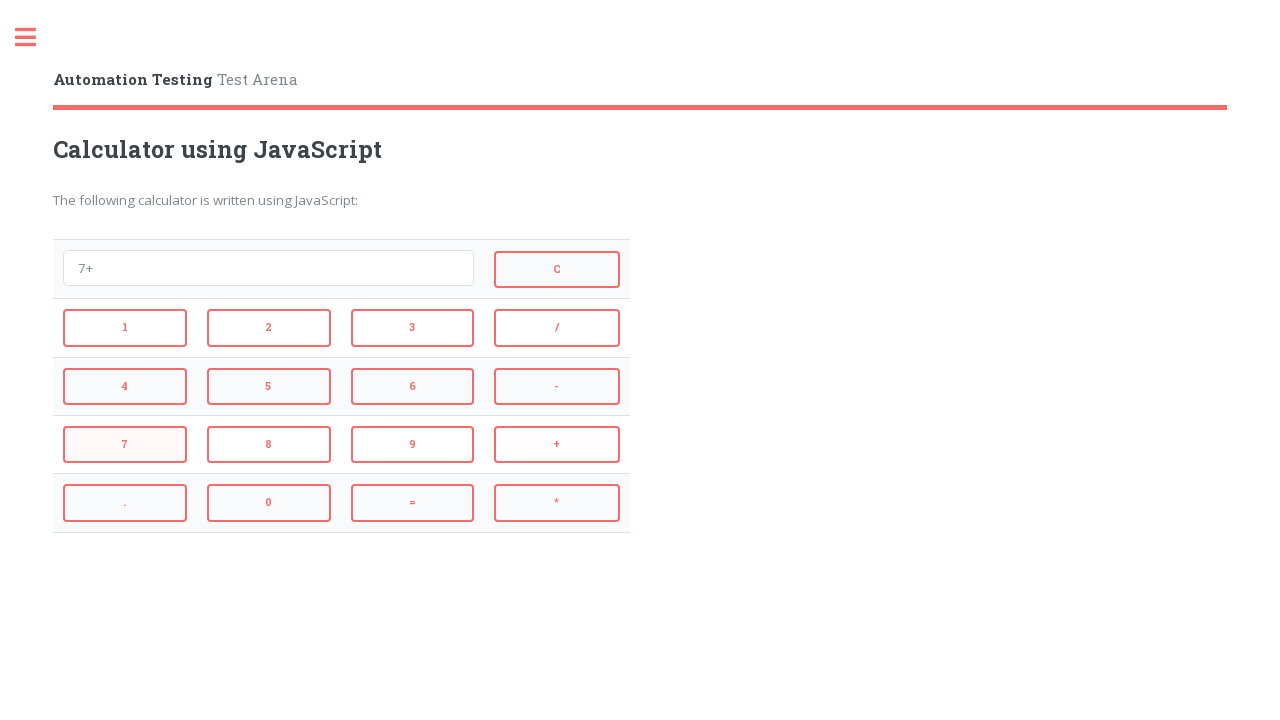

Clicked number 2 at (269, 328) on input[type='button'][value='2']
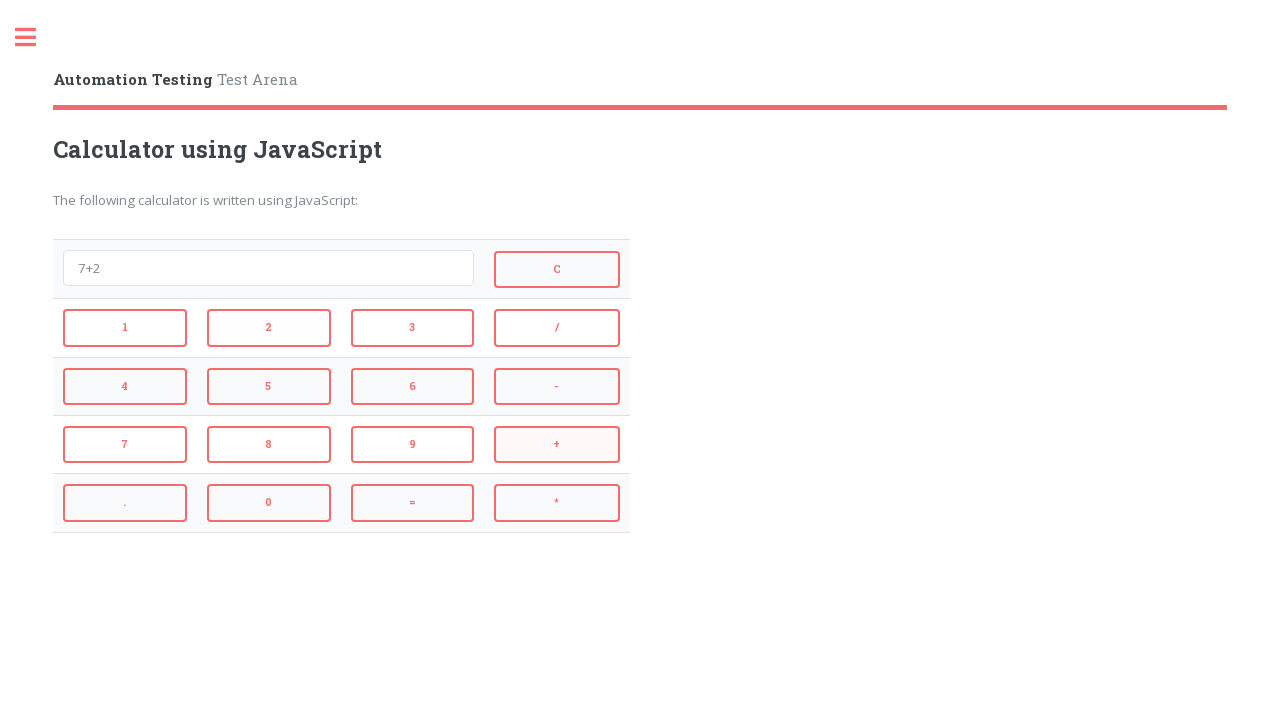

Clicked equals to calculate 7+2=9 at (413, 503) on input[type='button'][value='=']
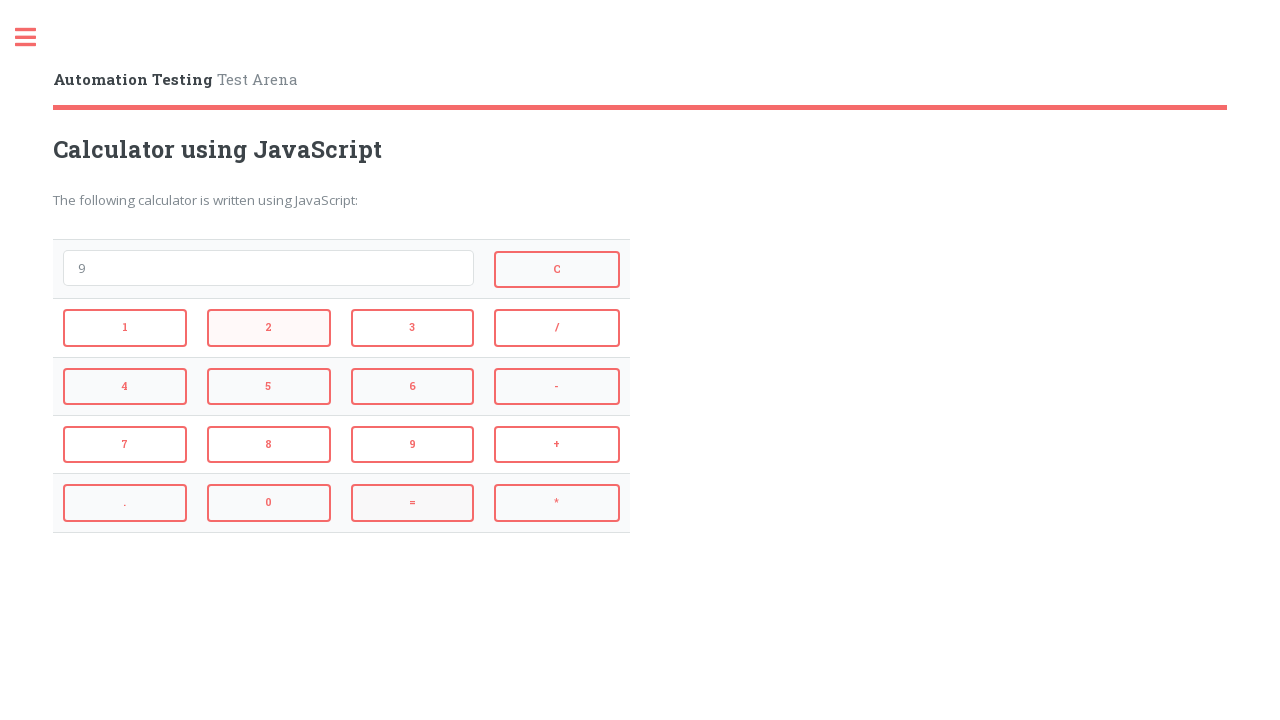

Clicked division operator at (557, 328) on input[type='button'][value='/']
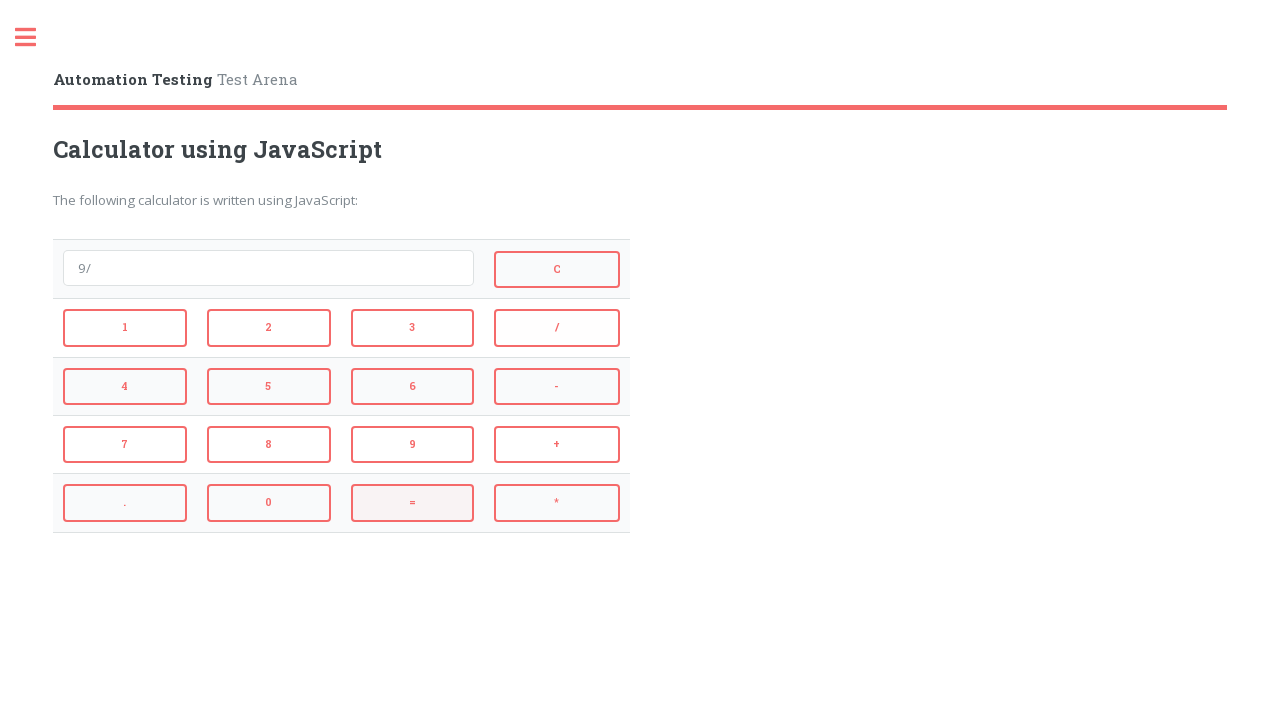

Clicked number 3 at (413, 328) on input[type='button'][value='3']
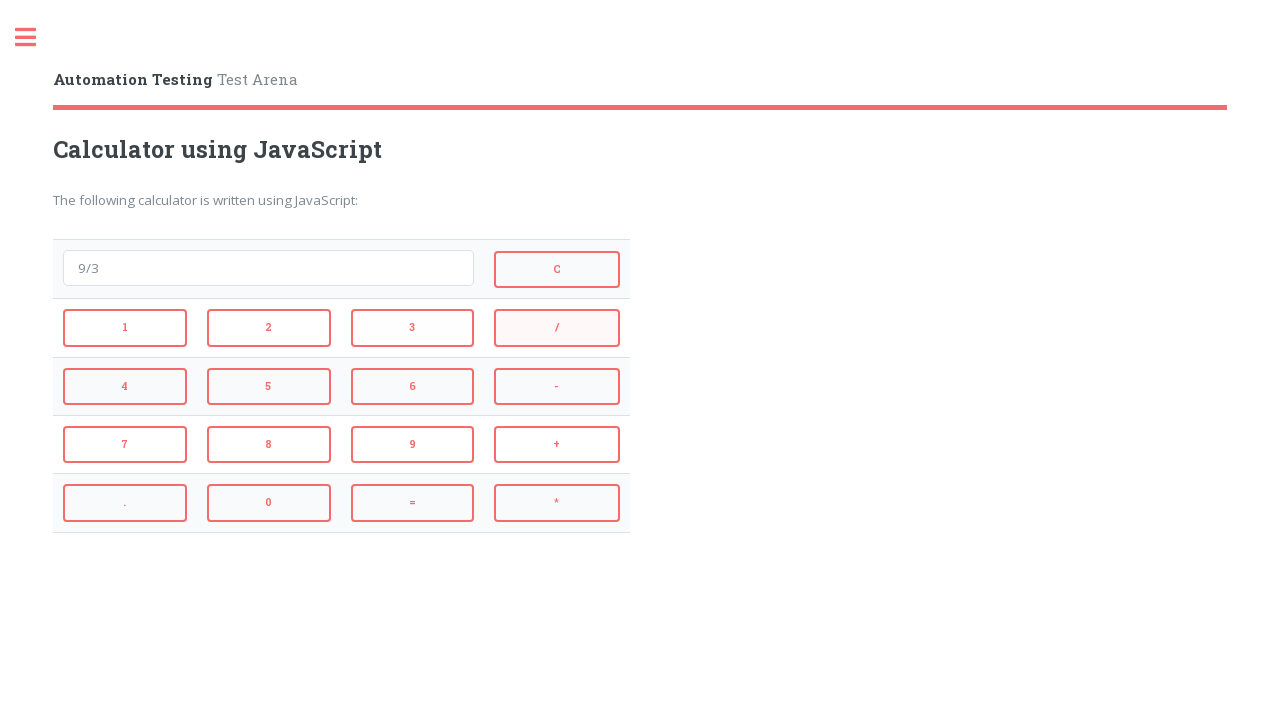

Clicked equals to calculate 9/3=3 at (413, 503) on input[type='button'][value='=']
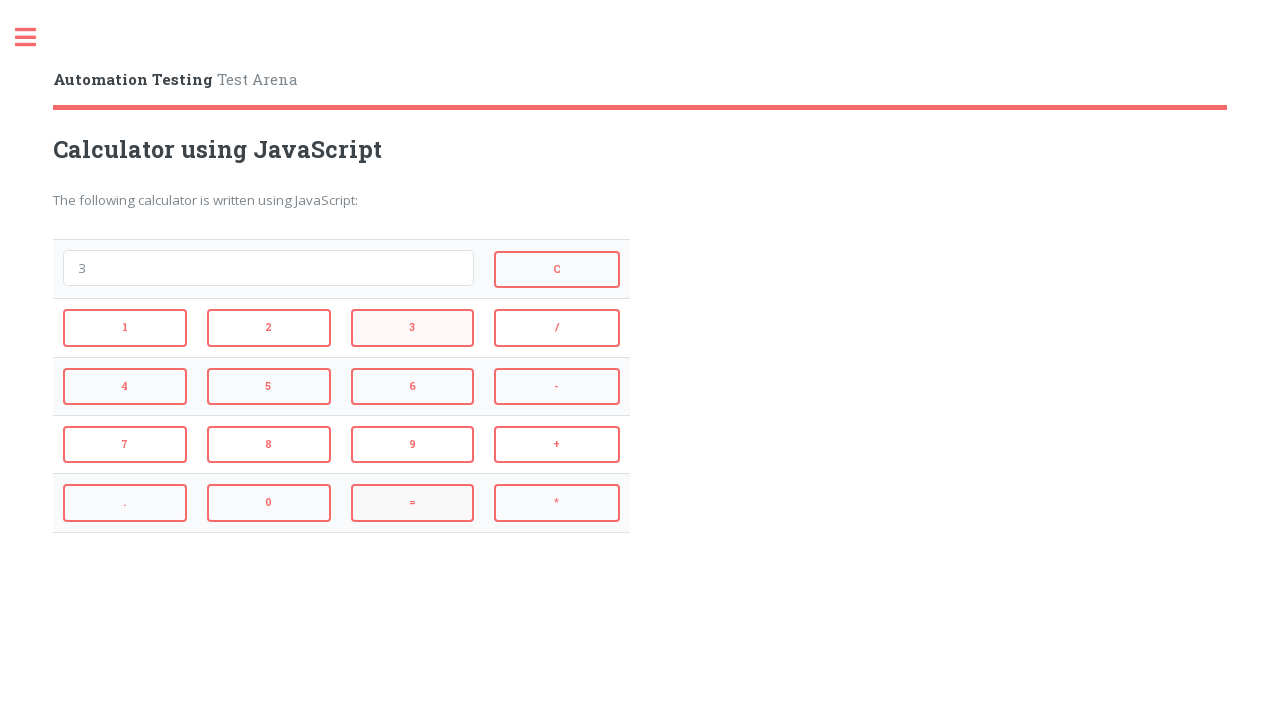

Clicked subtraction operator at (557, 386) on input[type='button'][value='-']
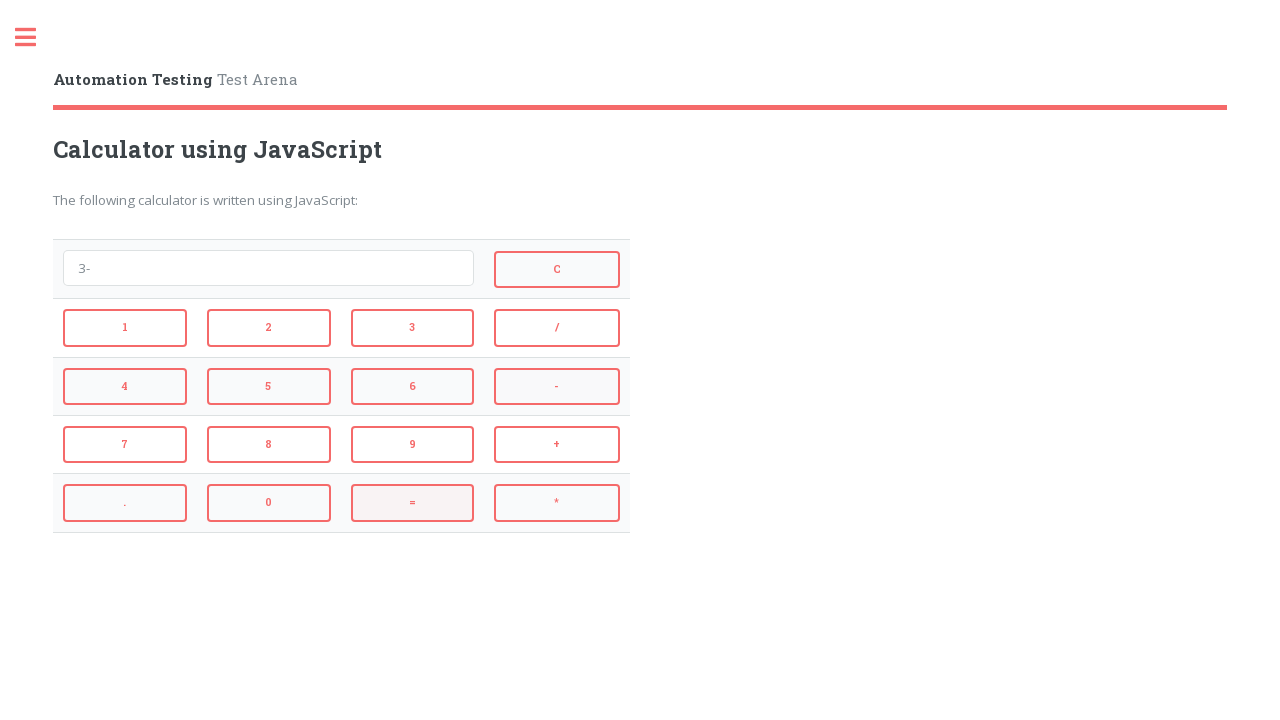

Clicked number 2 at (269, 328) on input[type='button'][value='2']
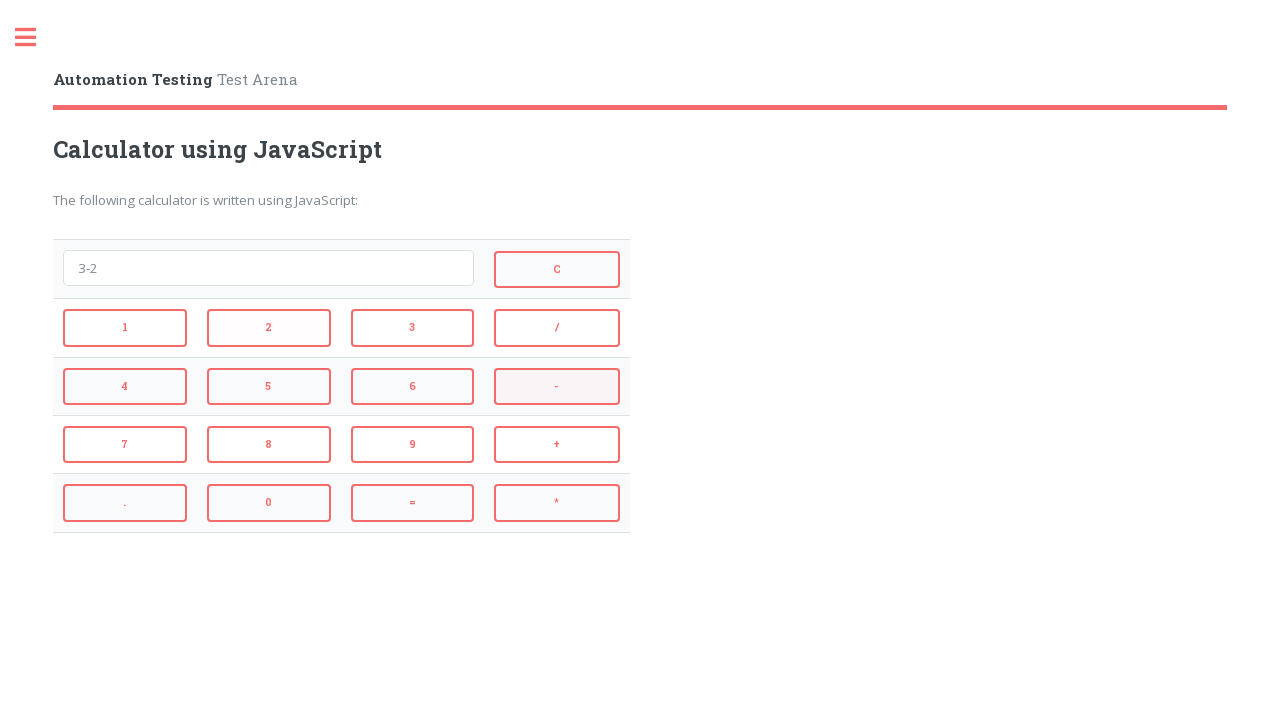

Clicked equals to calculate 3-2=1 at (413, 503) on input[type='button'][value='=']
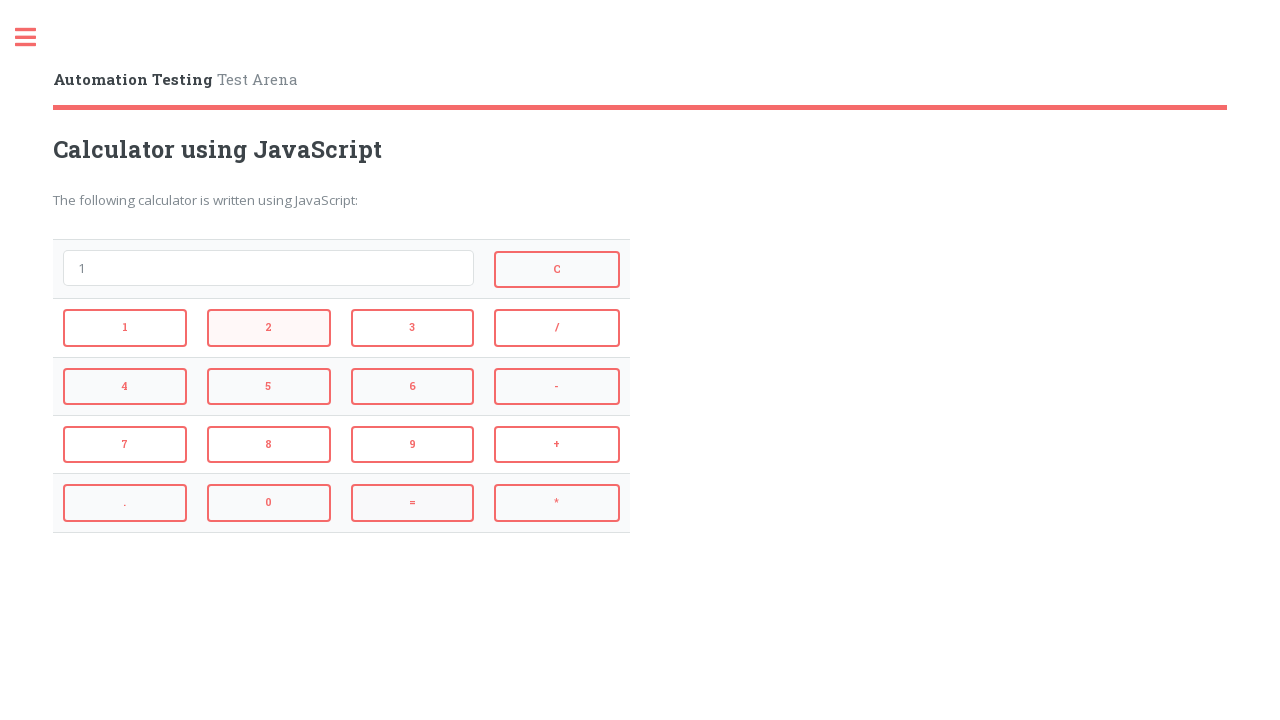

Clicked clear button to reset the calculator display at (557, 270) on input[type='button'][value='c']
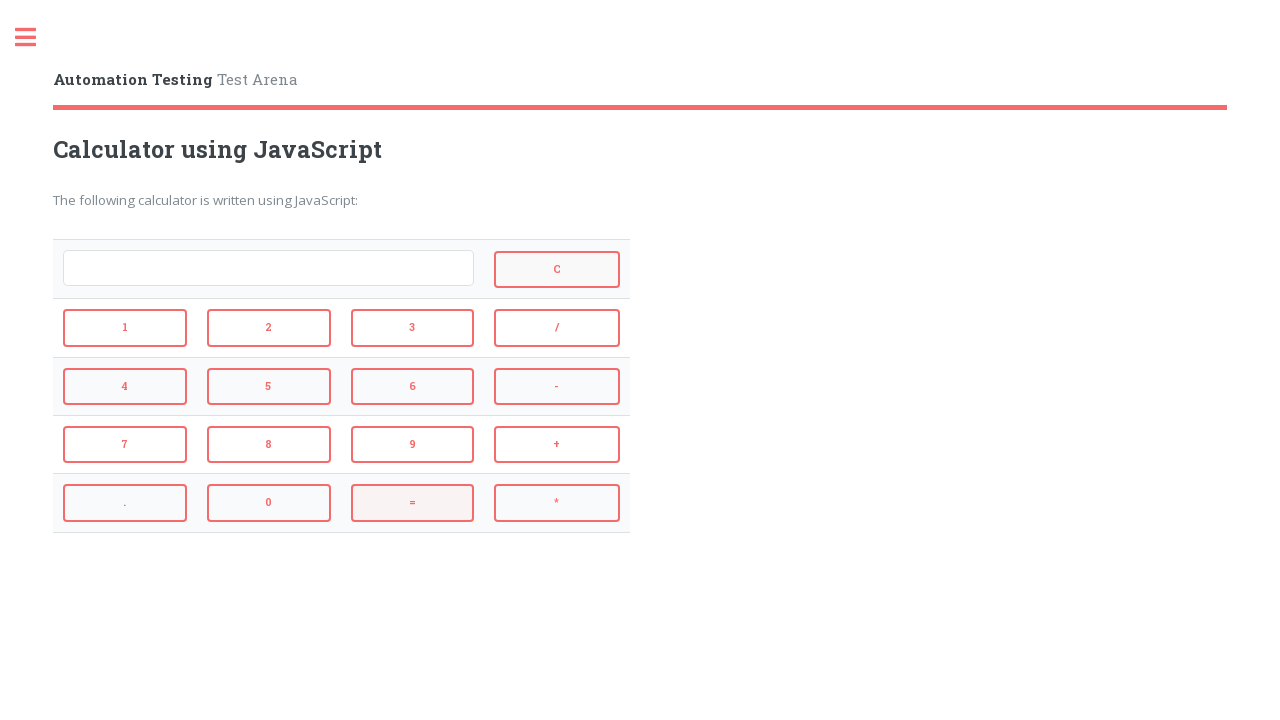

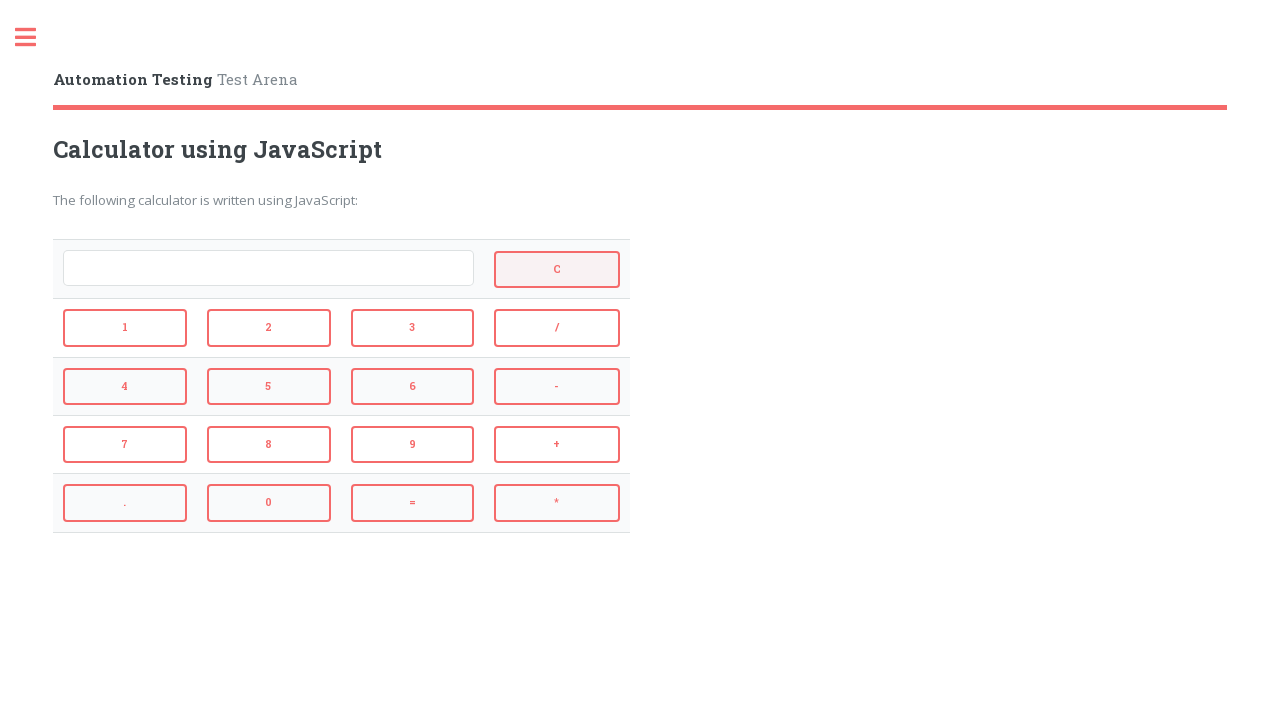